Tests JavaScript alert popup handling by clicking a button that triggers an alert, retrieving the alert text, and accepting the alert.

Starting URL: http://omayo.blogspot.com/

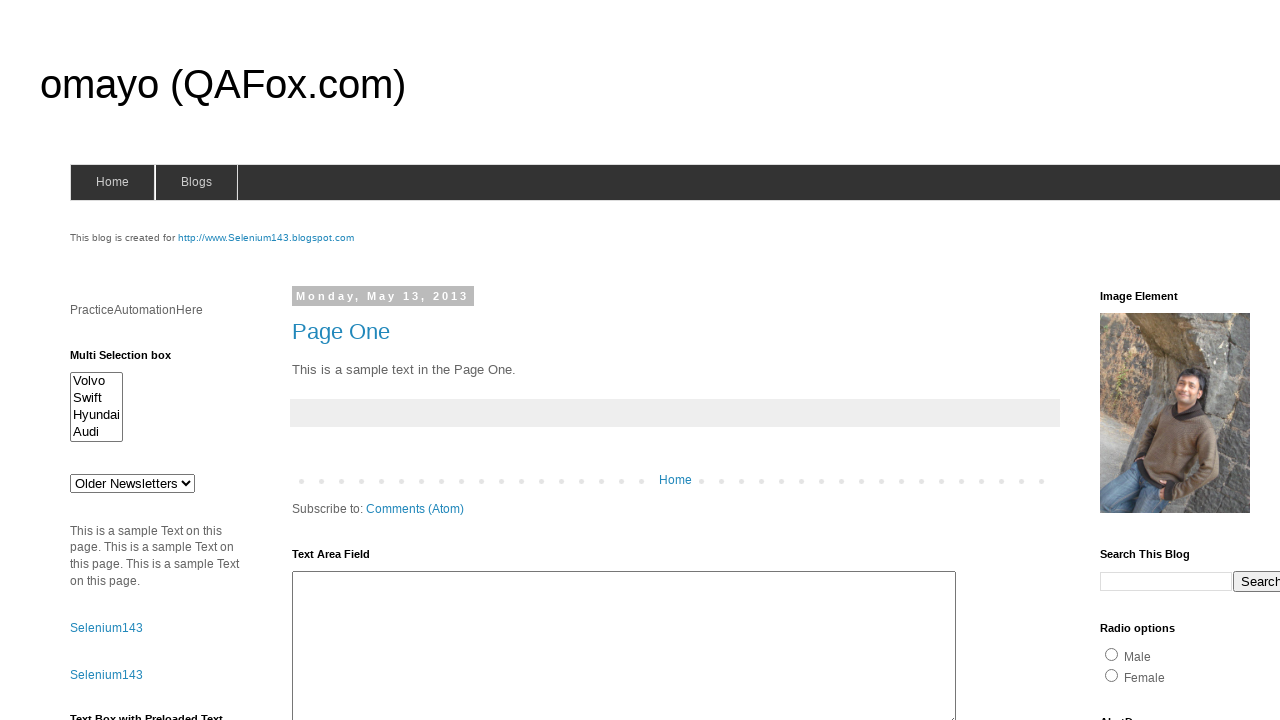

Clicked button with id 'alert1' to trigger JavaScript alert at (1154, 361) on #alert1
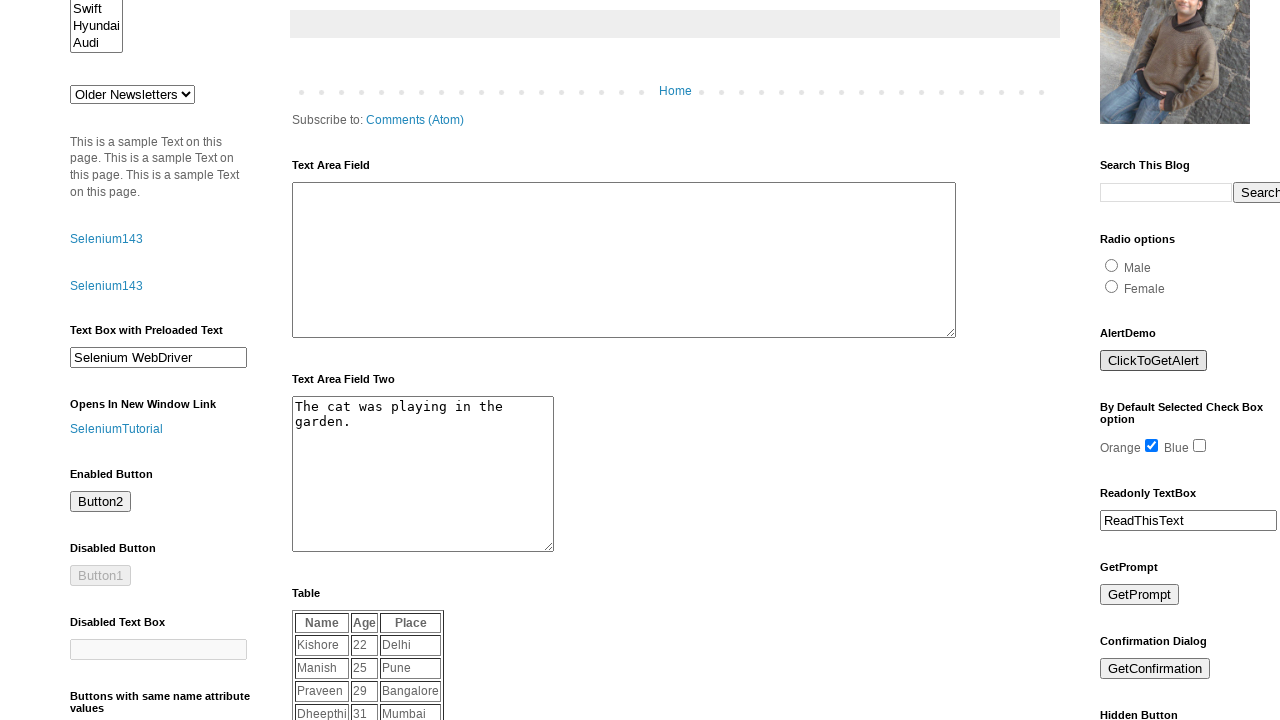

Registered dialog event handler to accept alerts
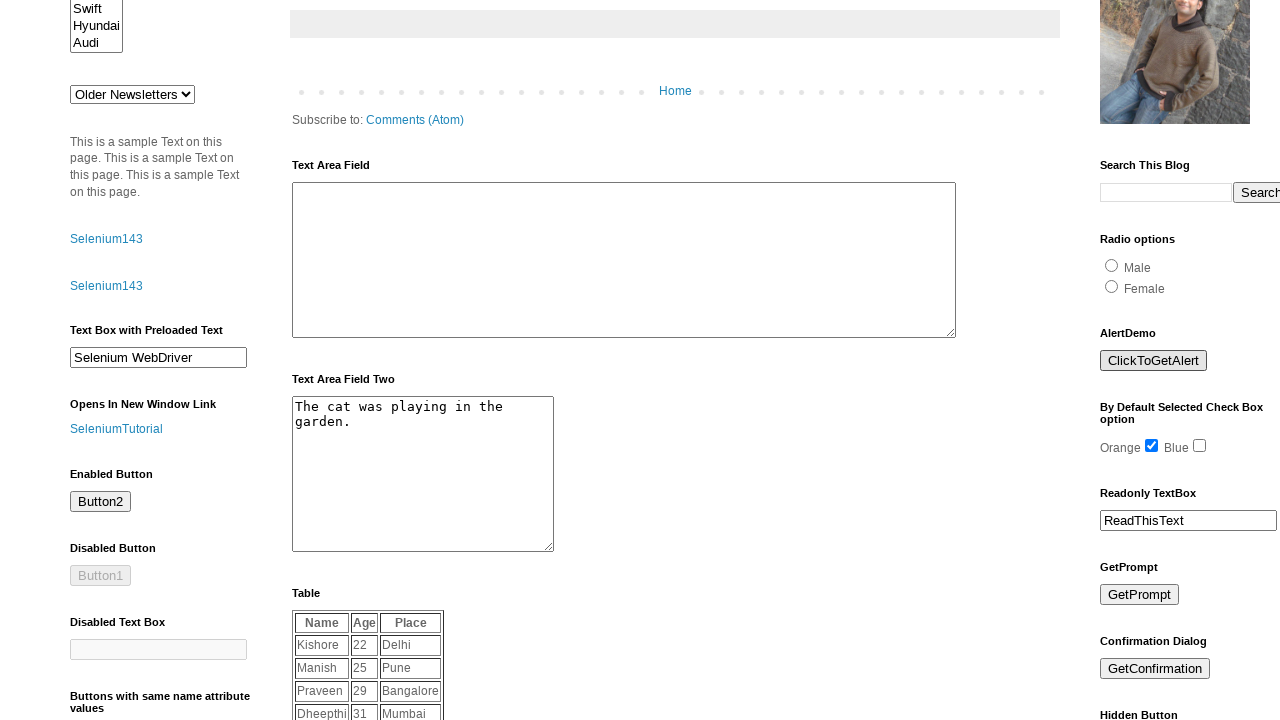

Clicked button with id 'alert1' again to trigger alert and test handler at (1154, 361) on #alert1
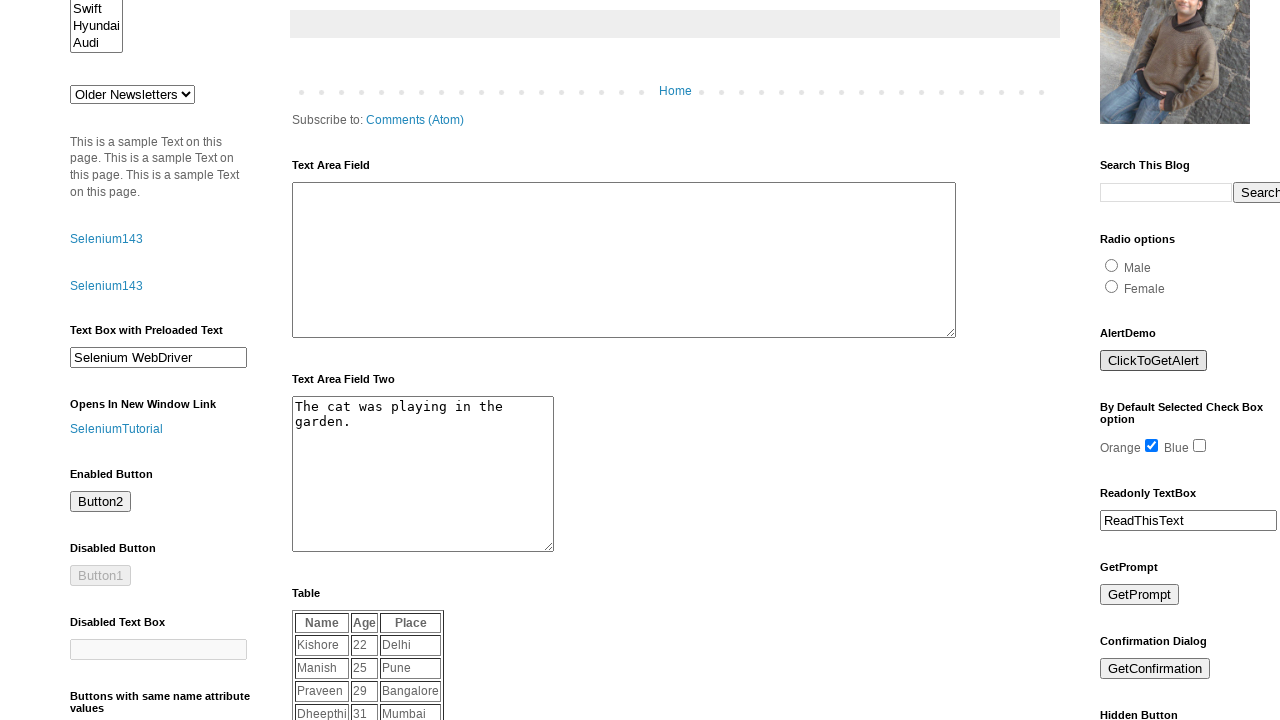

Waited 500ms for dialog to be processed
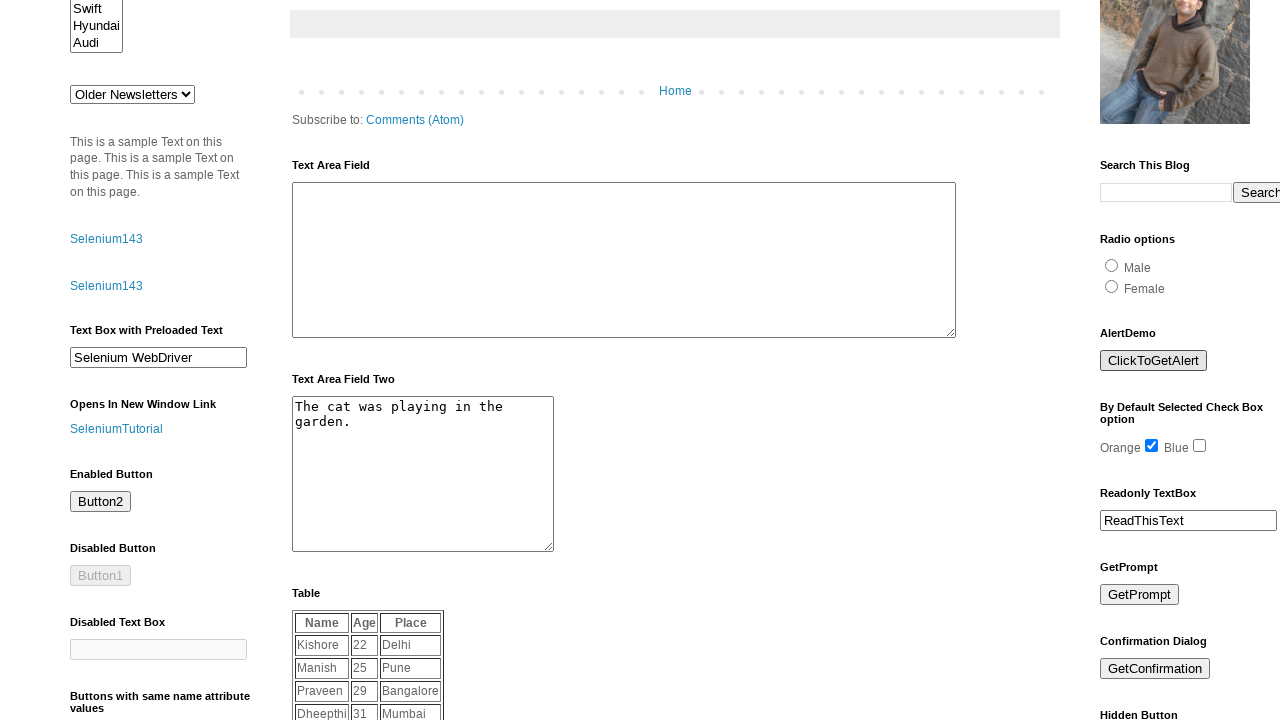

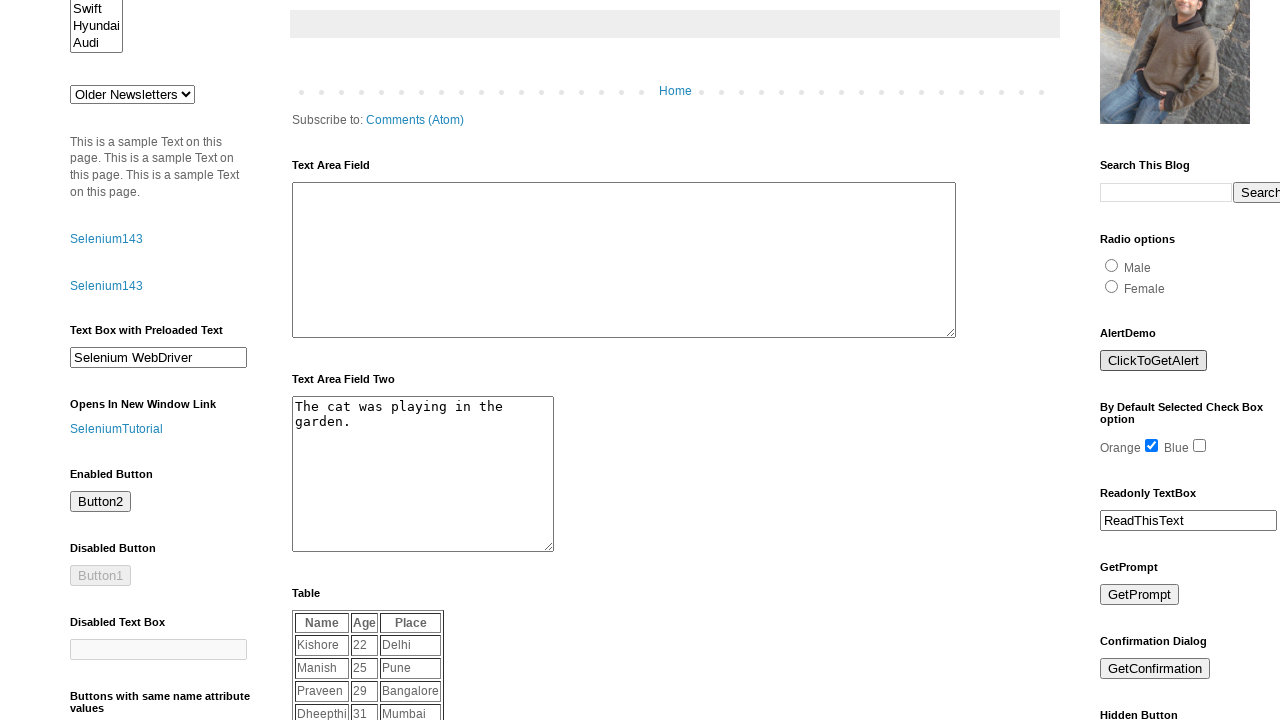